Tests that Clear completed button is hidden when there are no completed items

Starting URL: https://demo.playwright.dev/todomvc

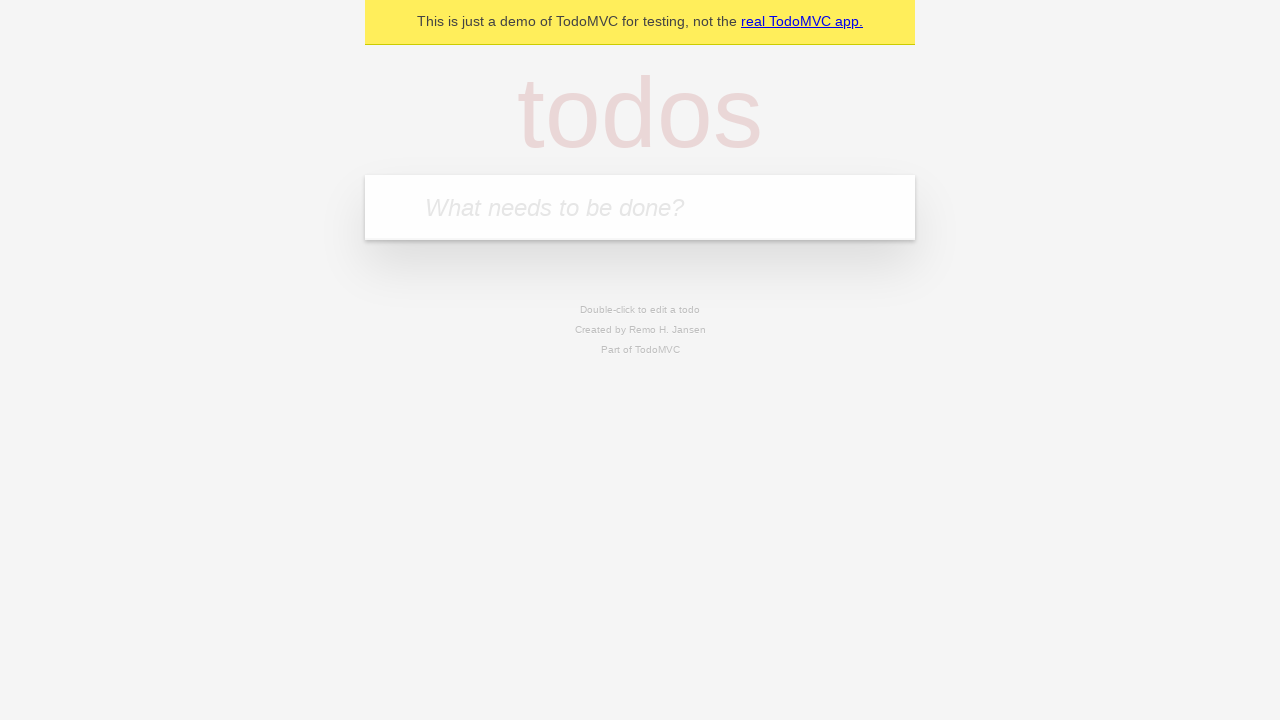

Filled todo input with 'buy some cheese' on internal:attr=[placeholder="What needs to be done?"i]
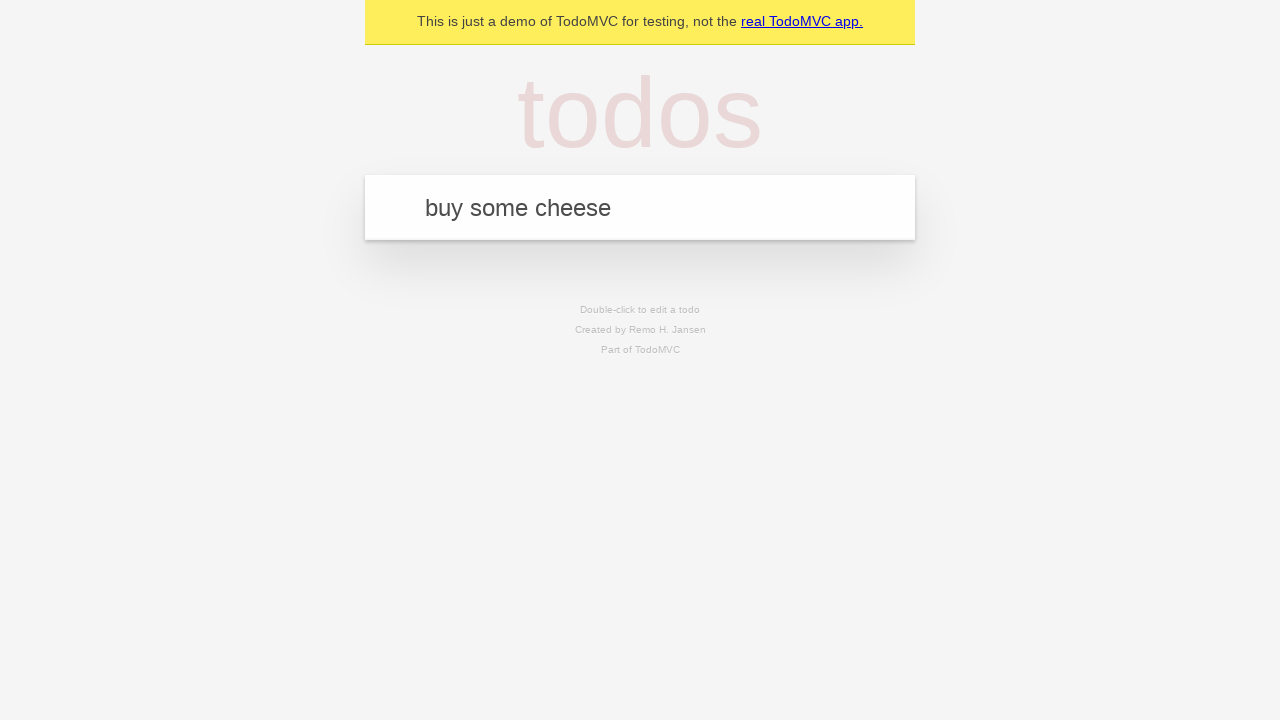

Pressed Enter to add first todo on internal:attr=[placeholder="What needs to be done?"i]
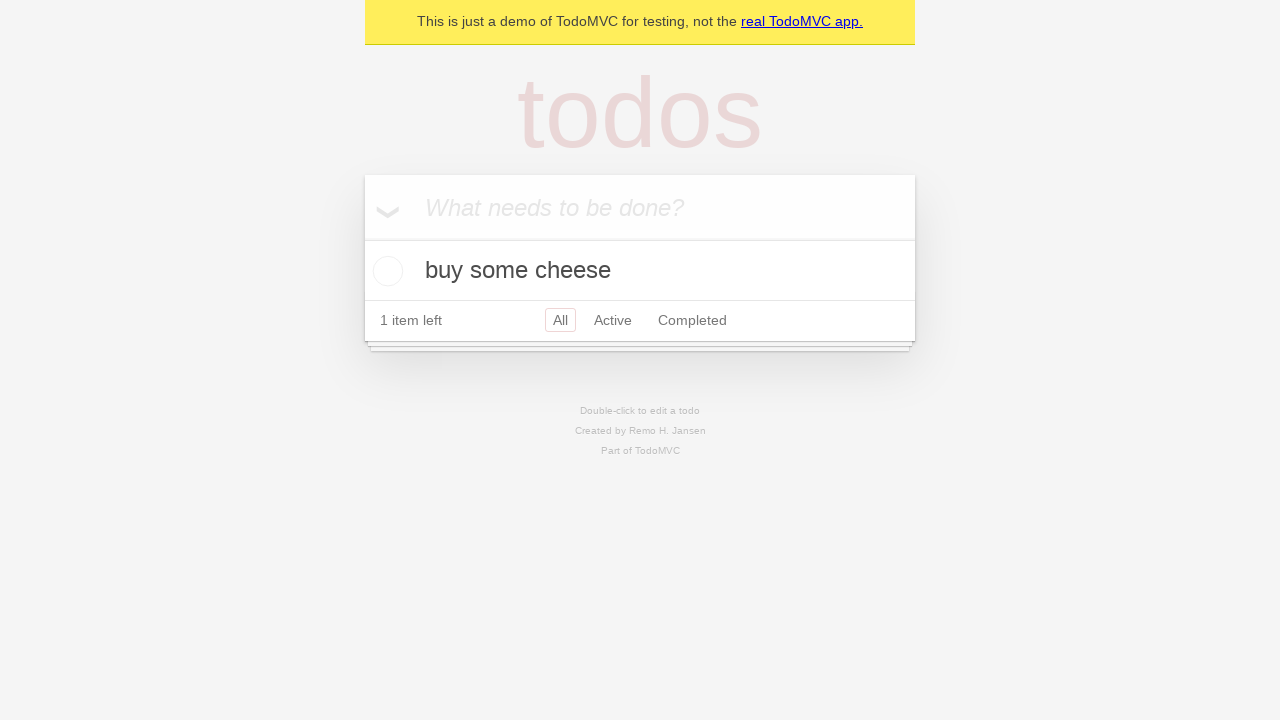

Filled todo input with 'feed the cat' on internal:attr=[placeholder="What needs to be done?"i]
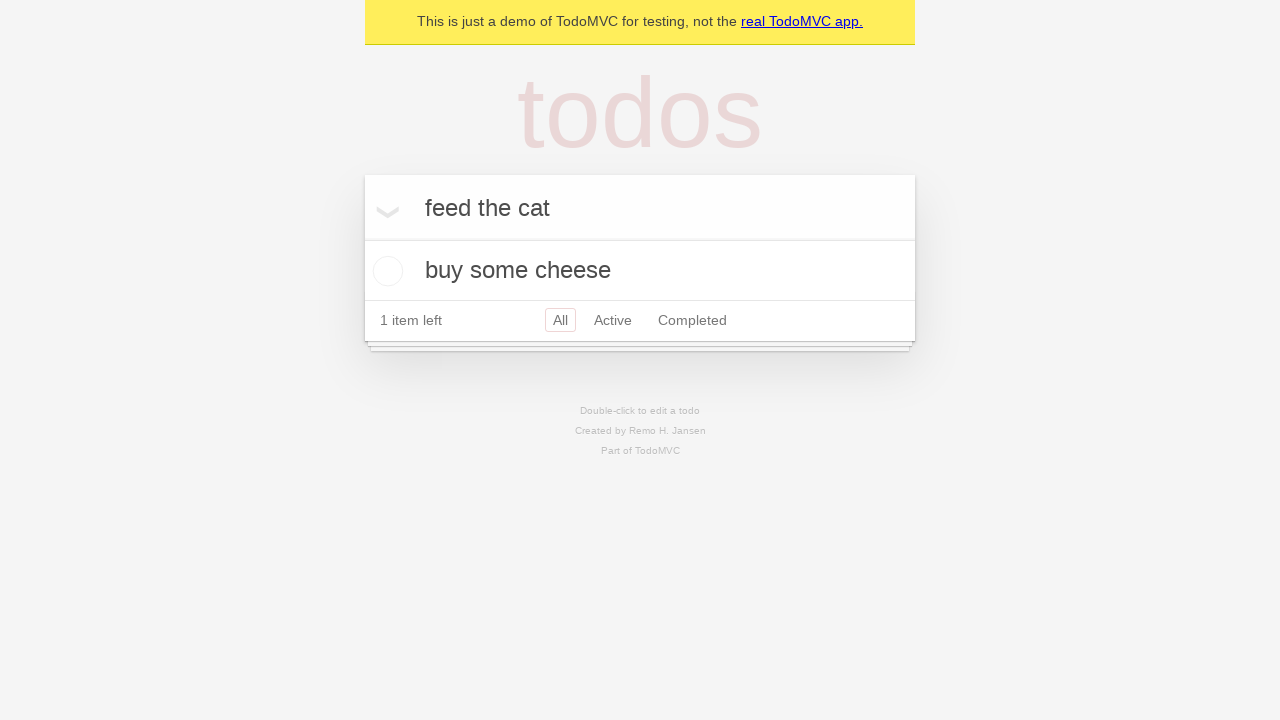

Pressed Enter to add second todo on internal:attr=[placeholder="What needs to be done?"i]
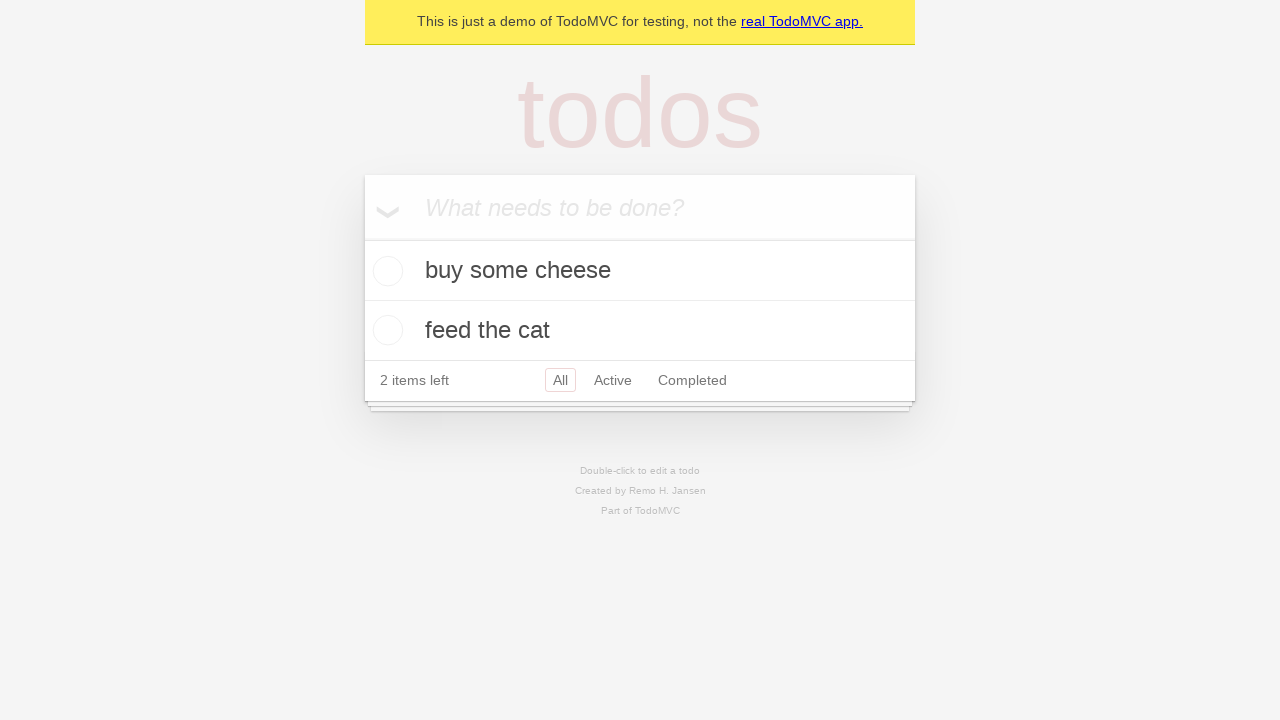

Filled todo input with 'book a doctors appointment' on internal:attr=[placeholder="What needs to be done?"i]
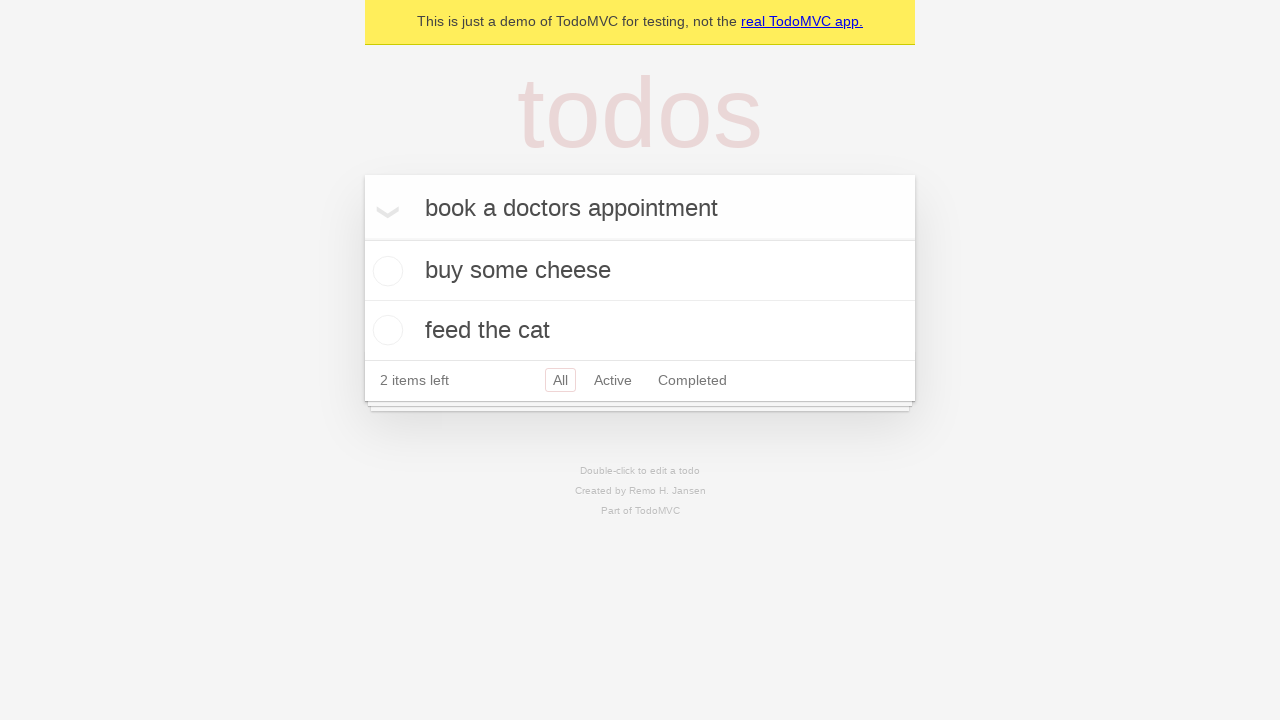

Pressed Enter to add third todo on internal:attr=[placeholder="What needs to be done?"i]
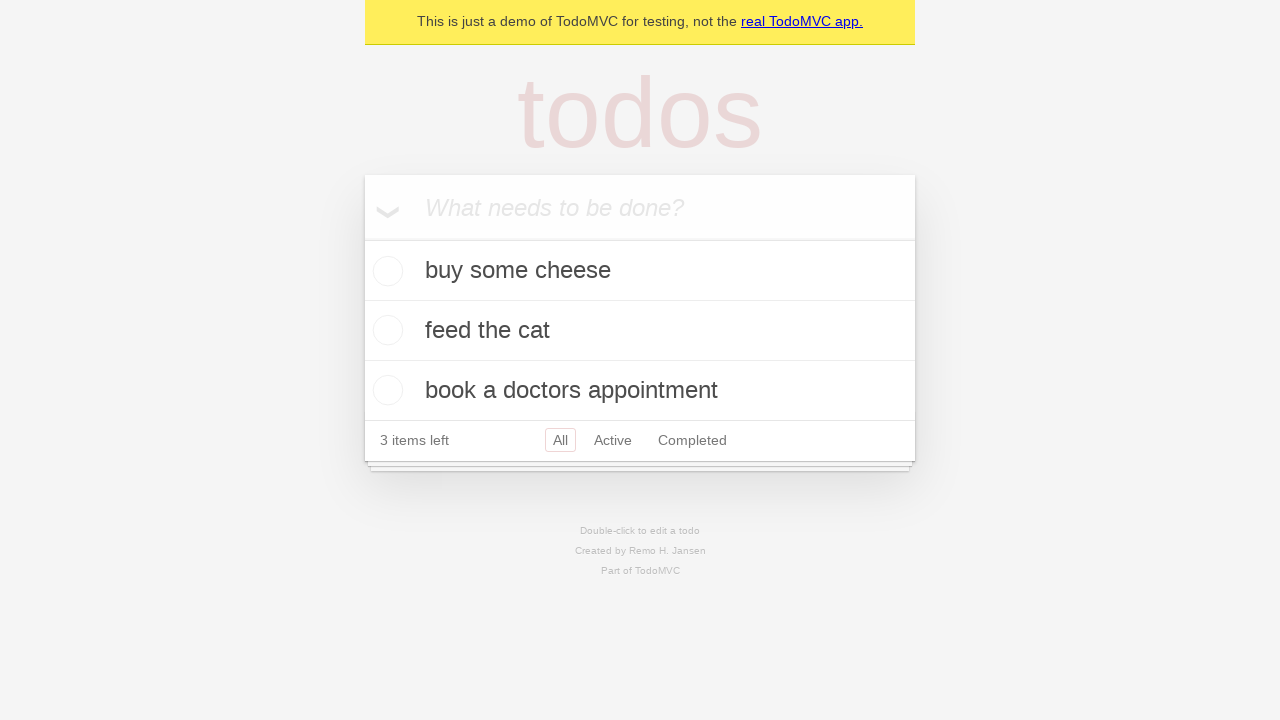

Waited for todo items to be rendered
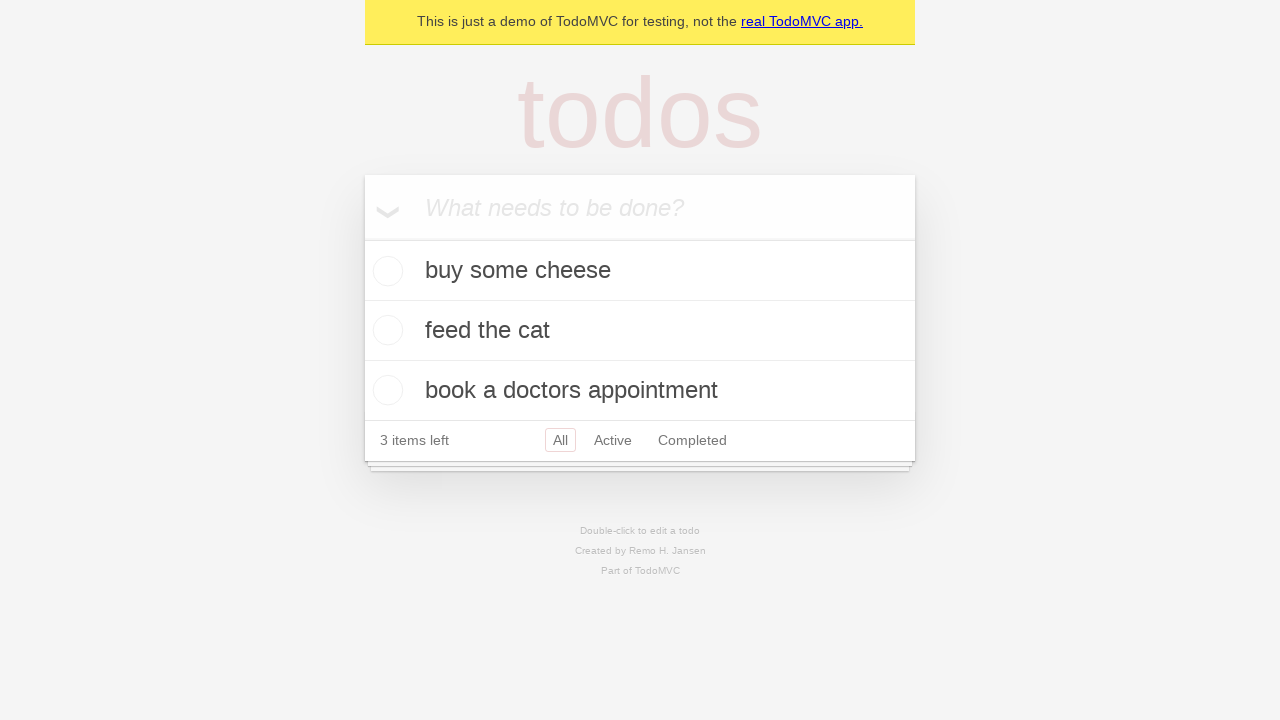

Checked first todo item as completed at (385, 271) on .todo-list li .toggle >> nth=0
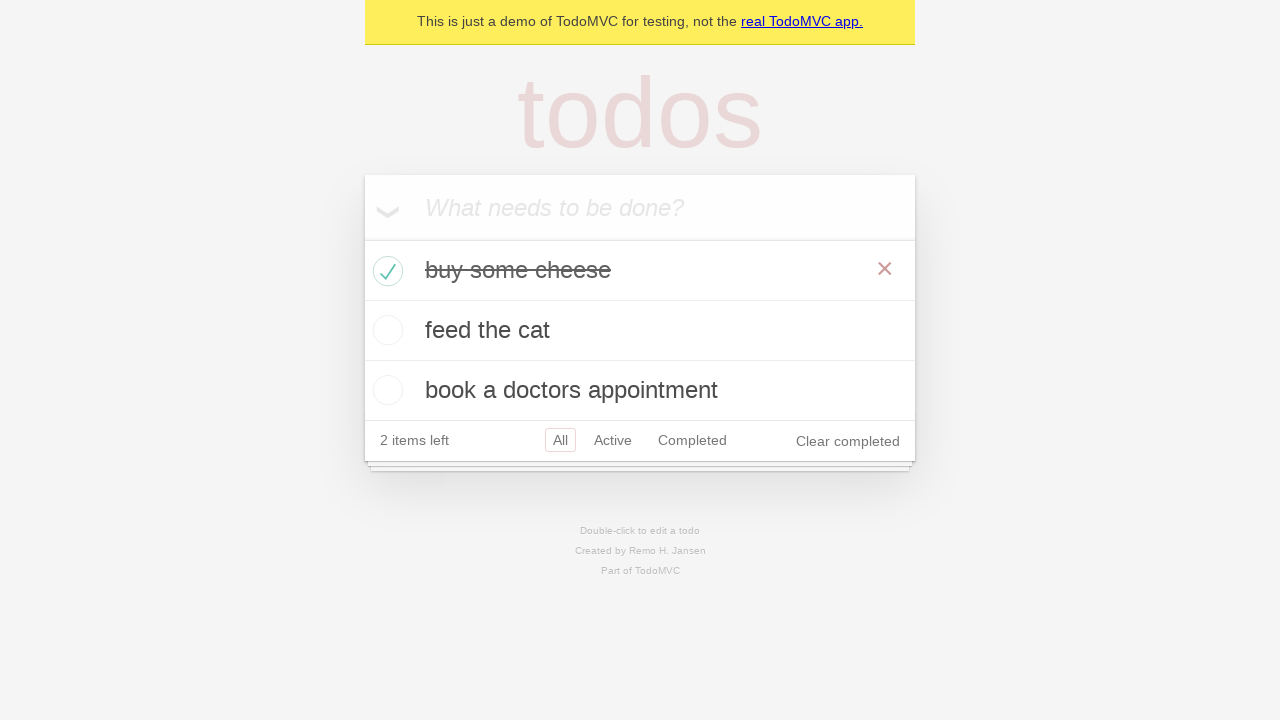

Clicked Clear completed button to remove completed todo at (848, 441) on internal:role=button[name="Clear completed"i]
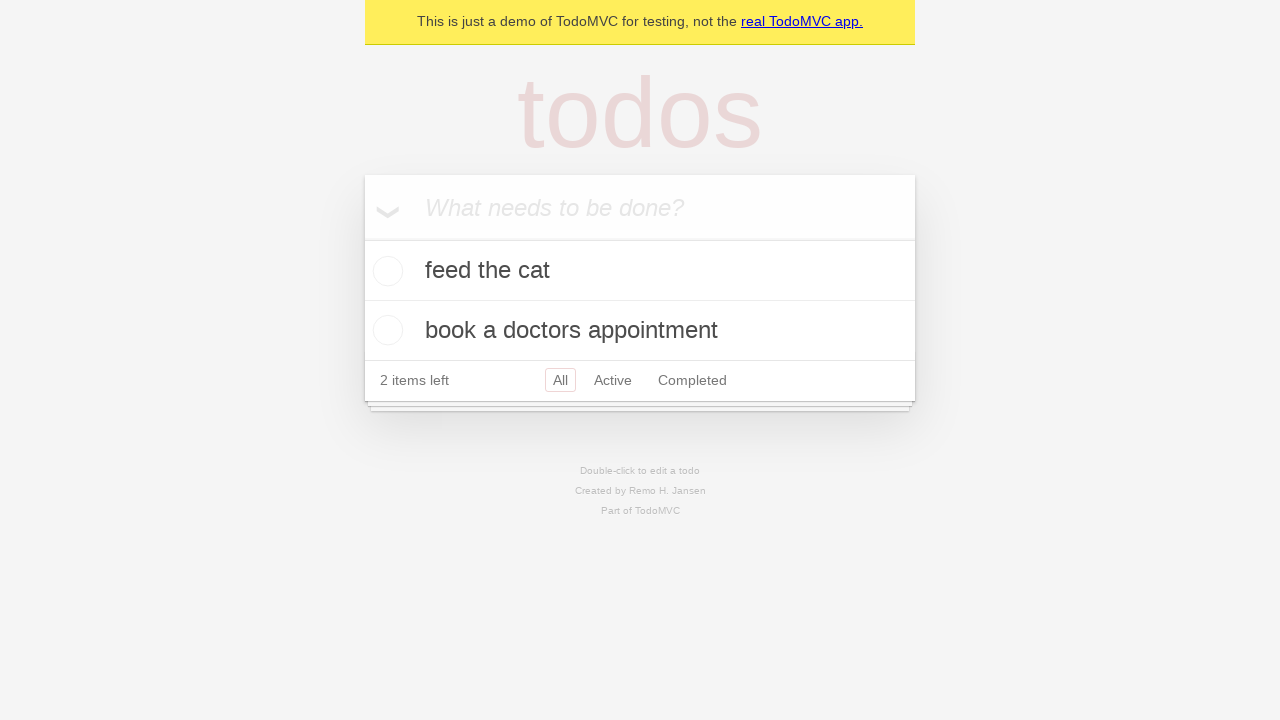

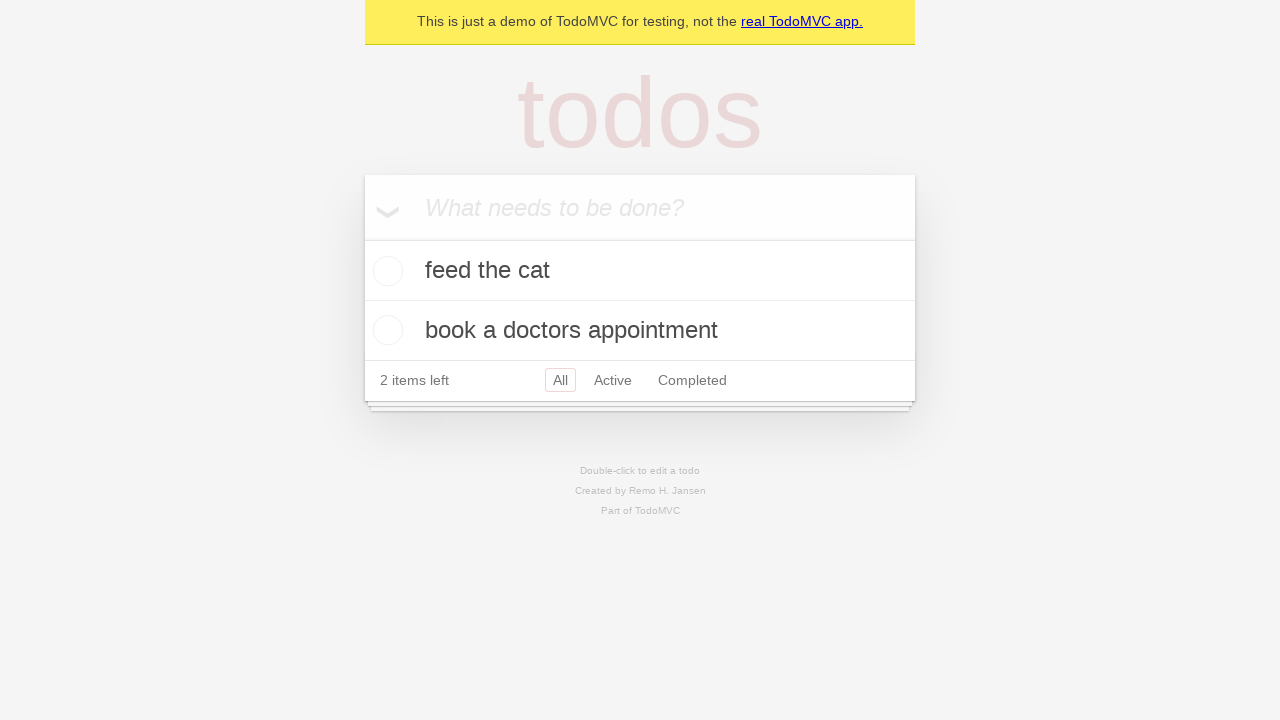